Tests prompt alert by entering text in the prompt dialog and accepting it

Starting URL: https://demoqa.com/alerts

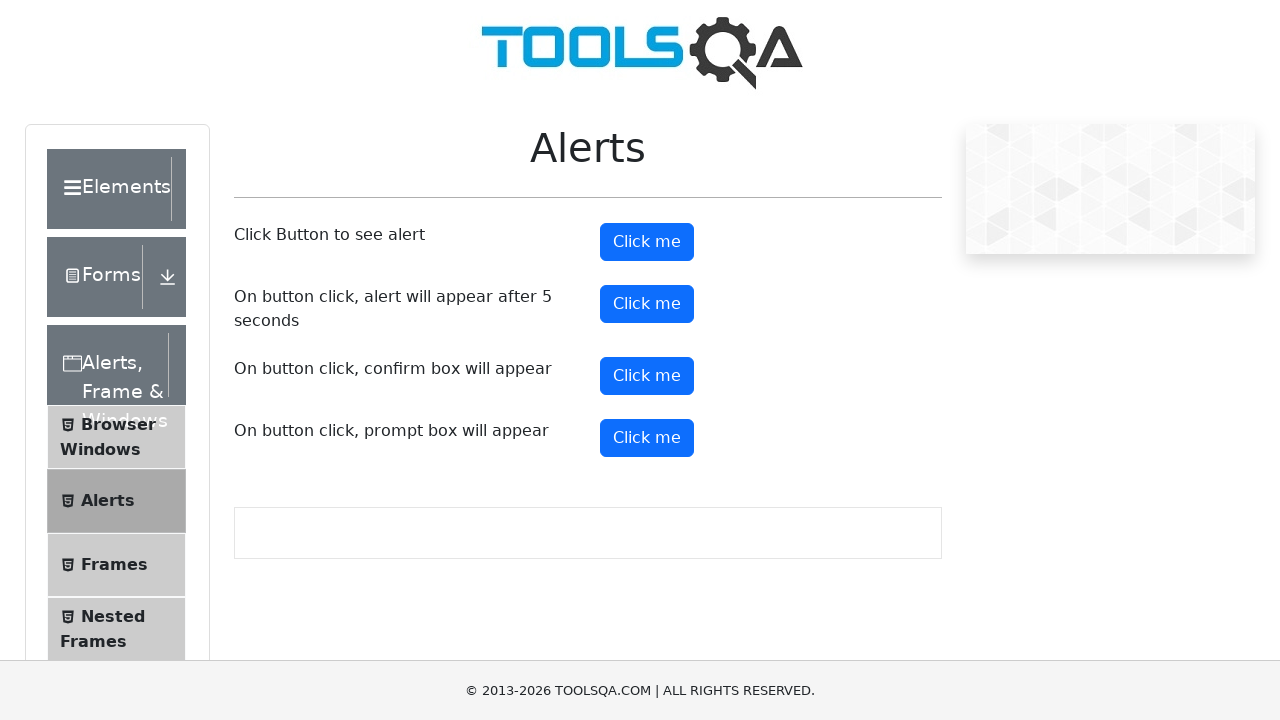

Set up dialog handler to accept prompt with 'Irina'
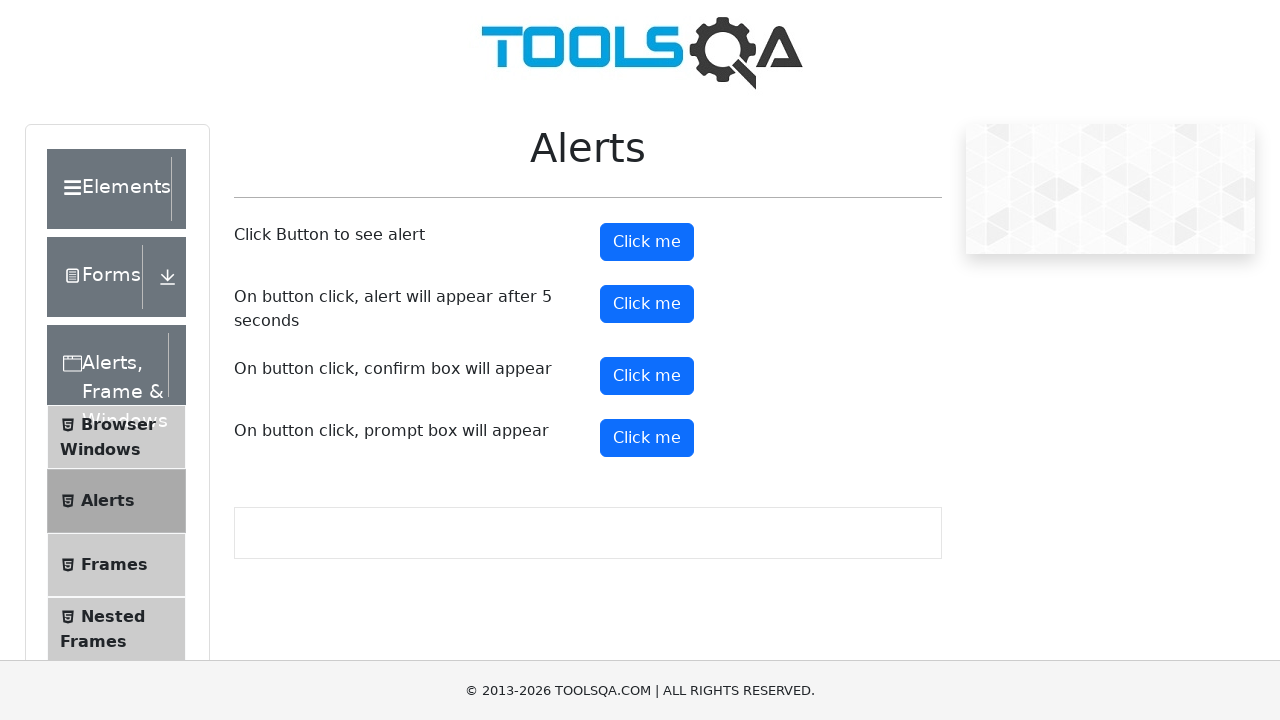

Scrolled prompt button into view
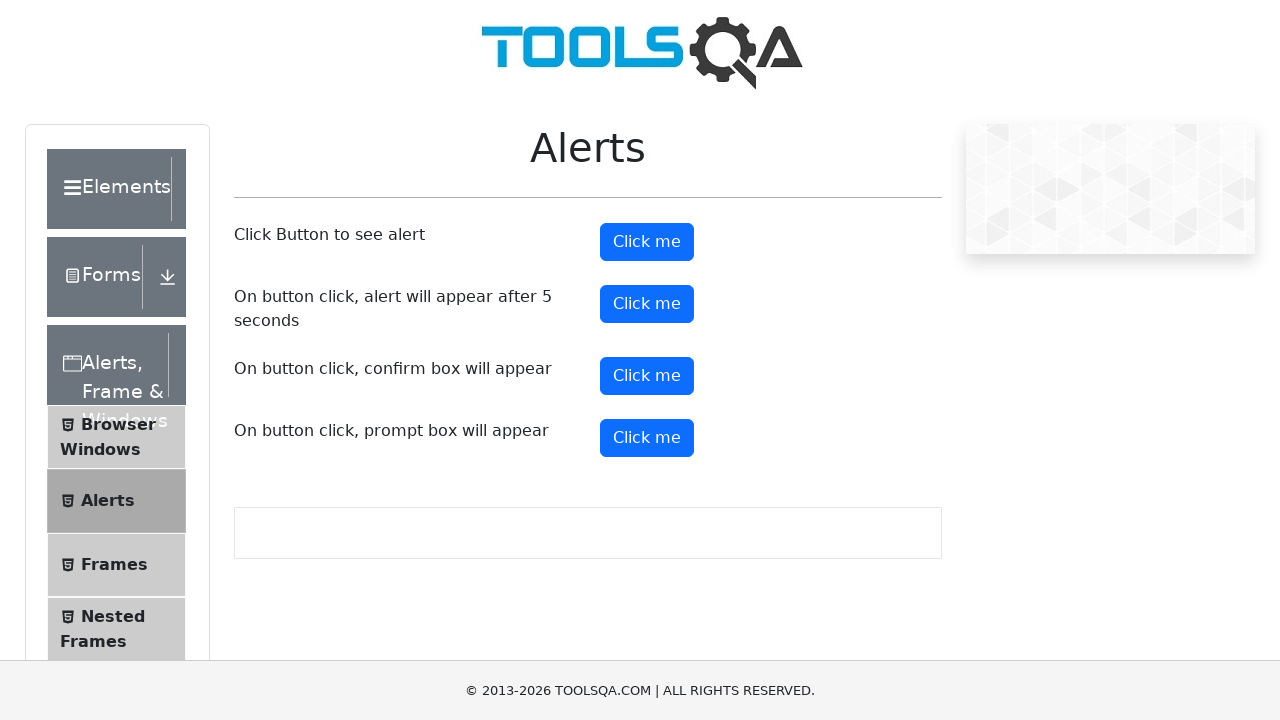

Clicked prompt button to open alert dialog at (647, 438) on #promtButton
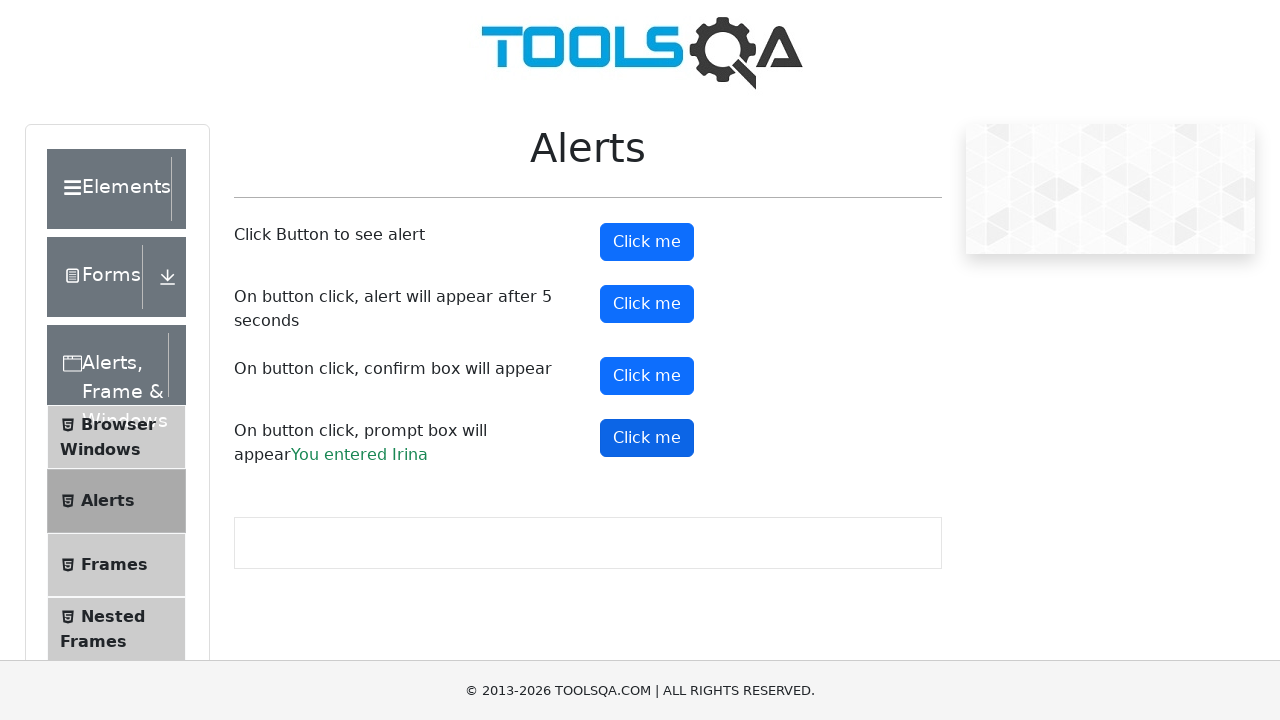

Prompt result element loaded after accepting dialog
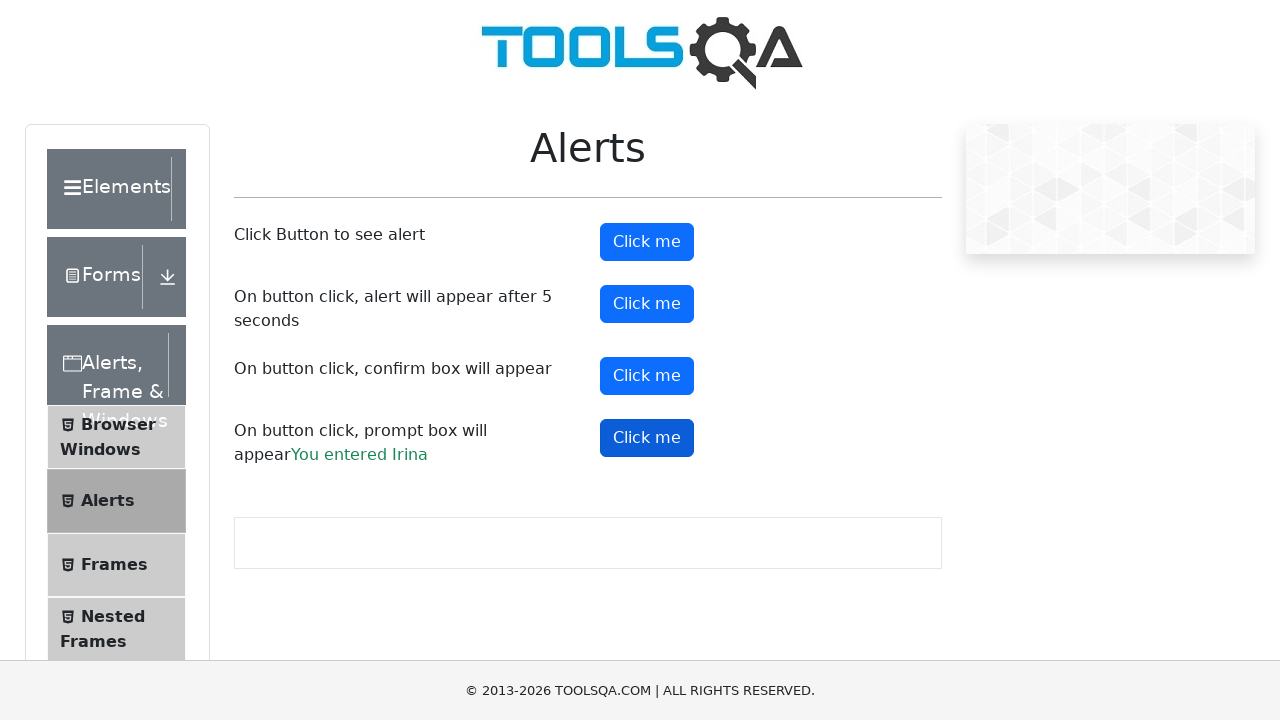

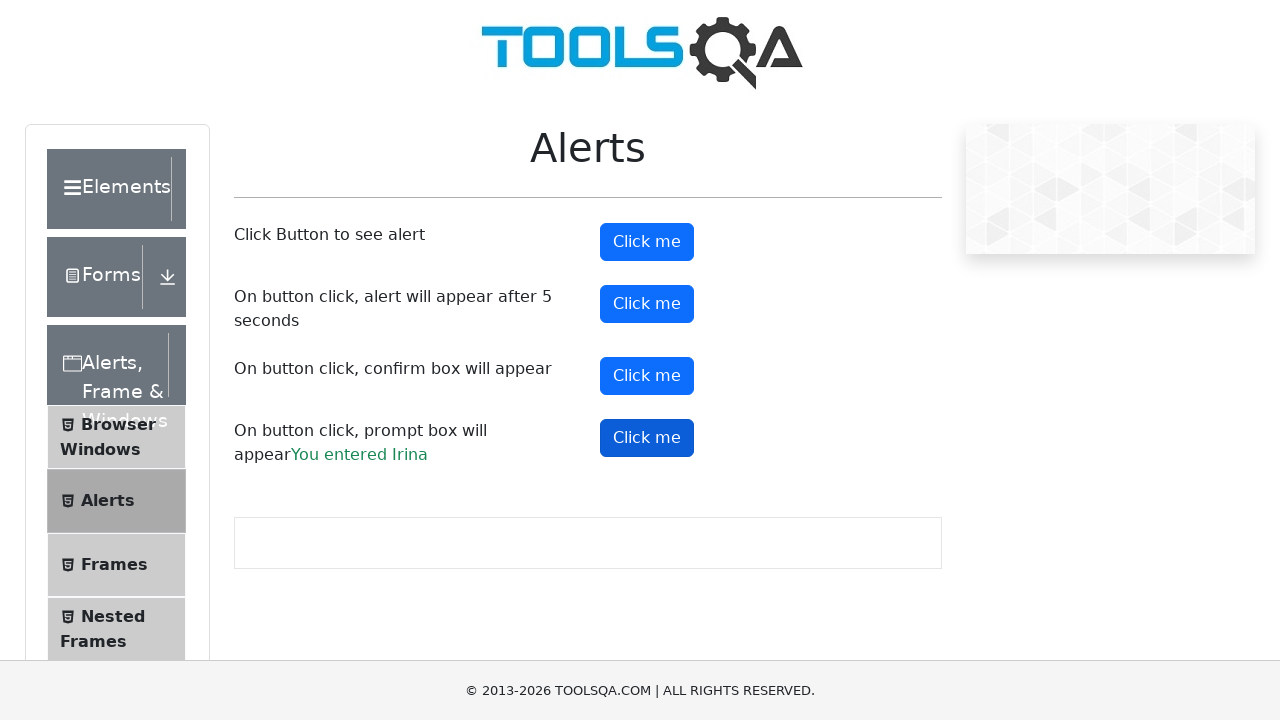